Tests zooming the entire page by applying a 170% zoom level using JavaScript execution

Starting URL: https://jqueryui.com/draggable/

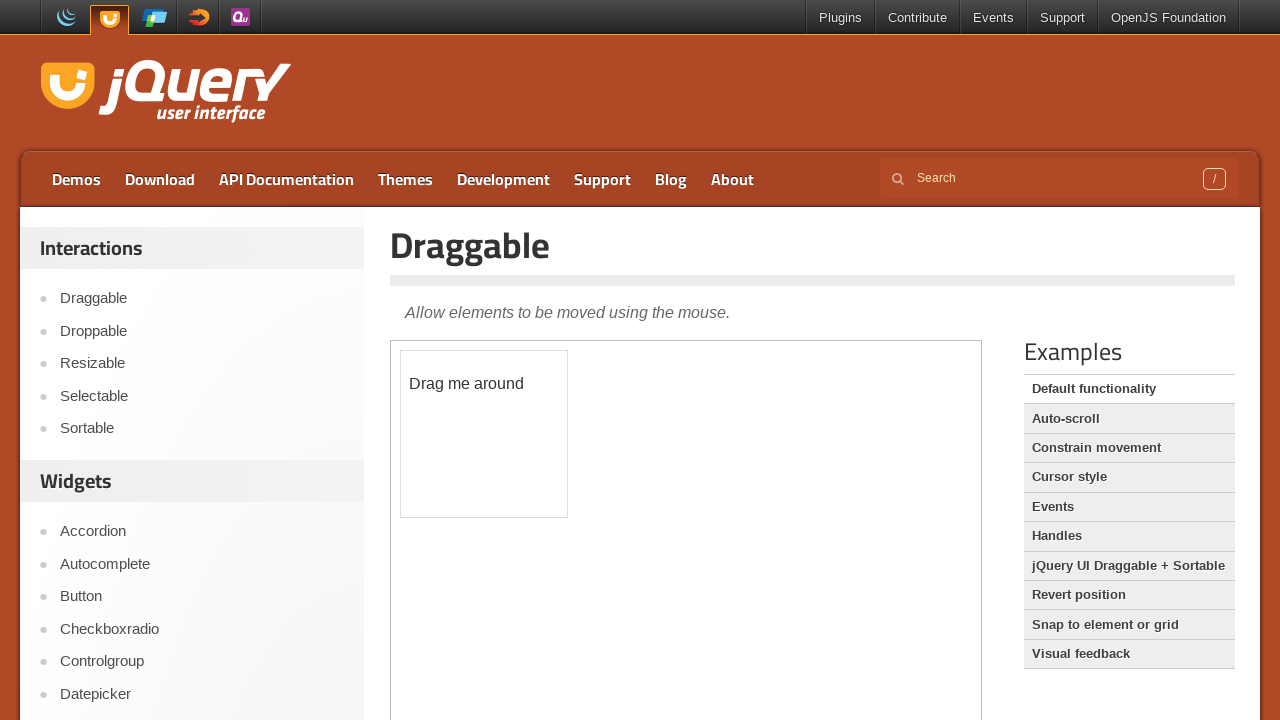

Applied 170% zoom level to the page using JavaScript execution
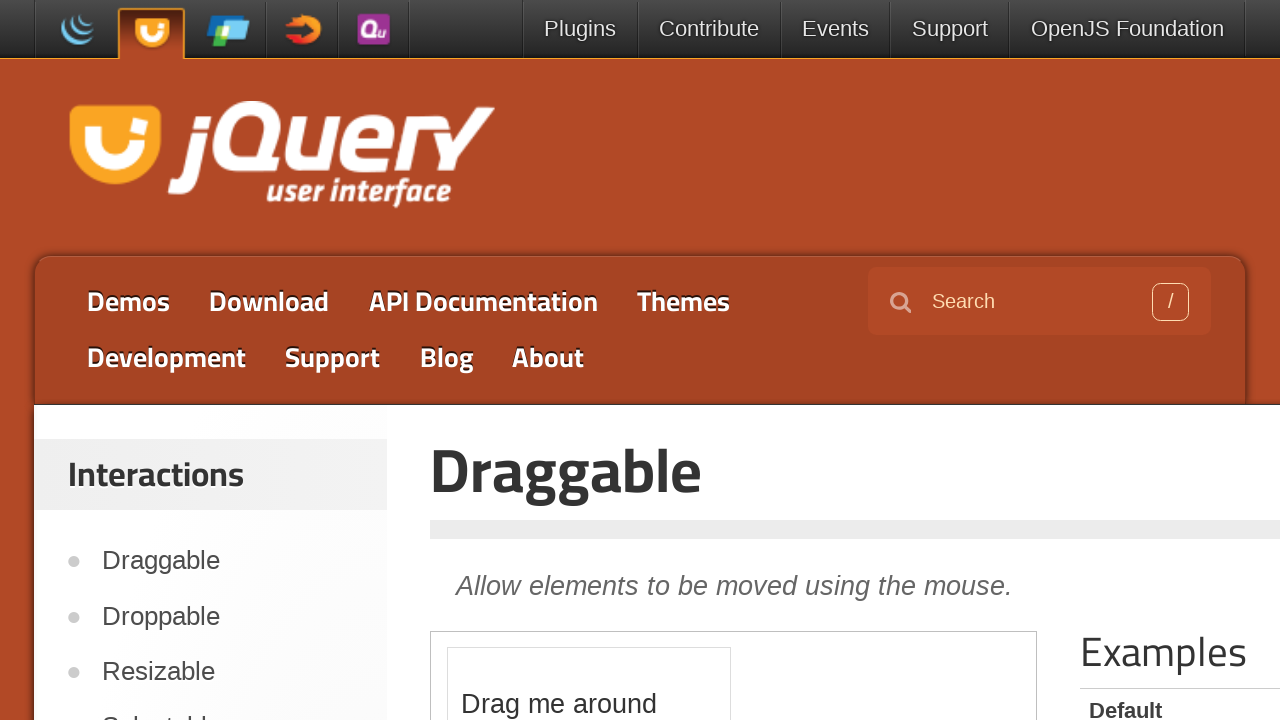

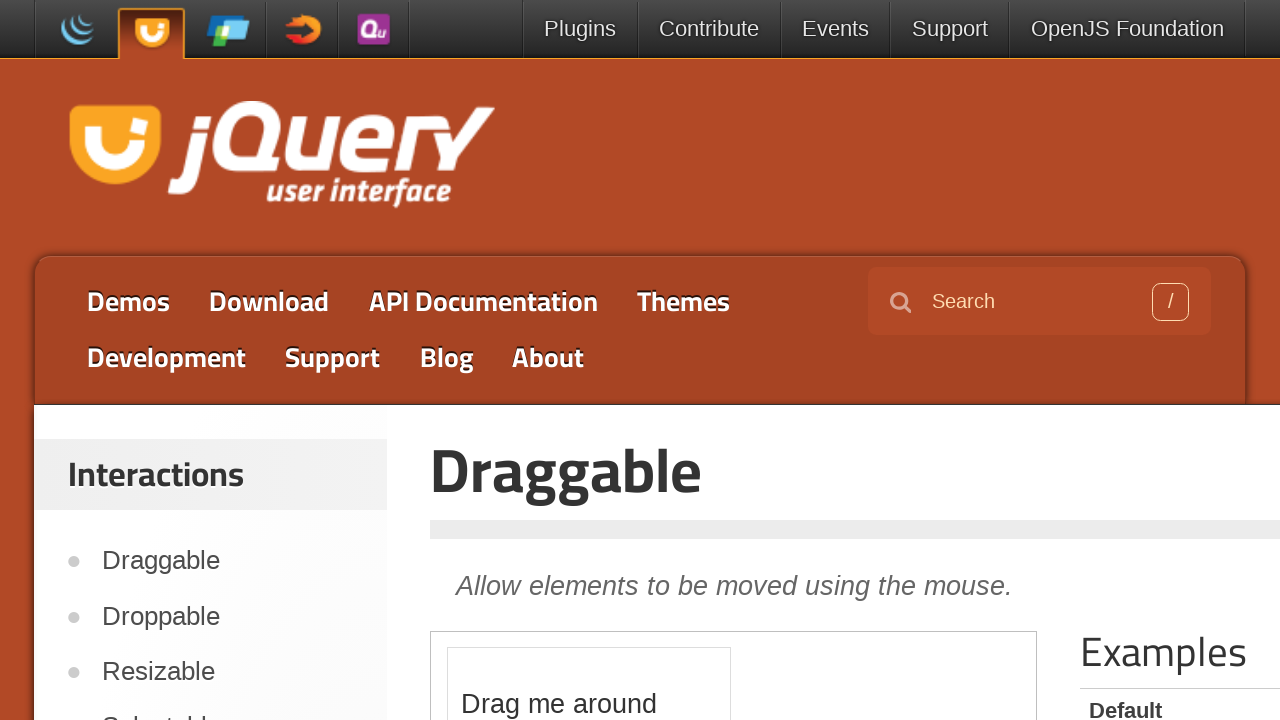